Tests an e-commerce product search and add-to-cart functionality by searching for products, verifying search results, and adding specific items to cart

Starting URL: https://rahulshettyacademy.com/seleniumPractise/#/

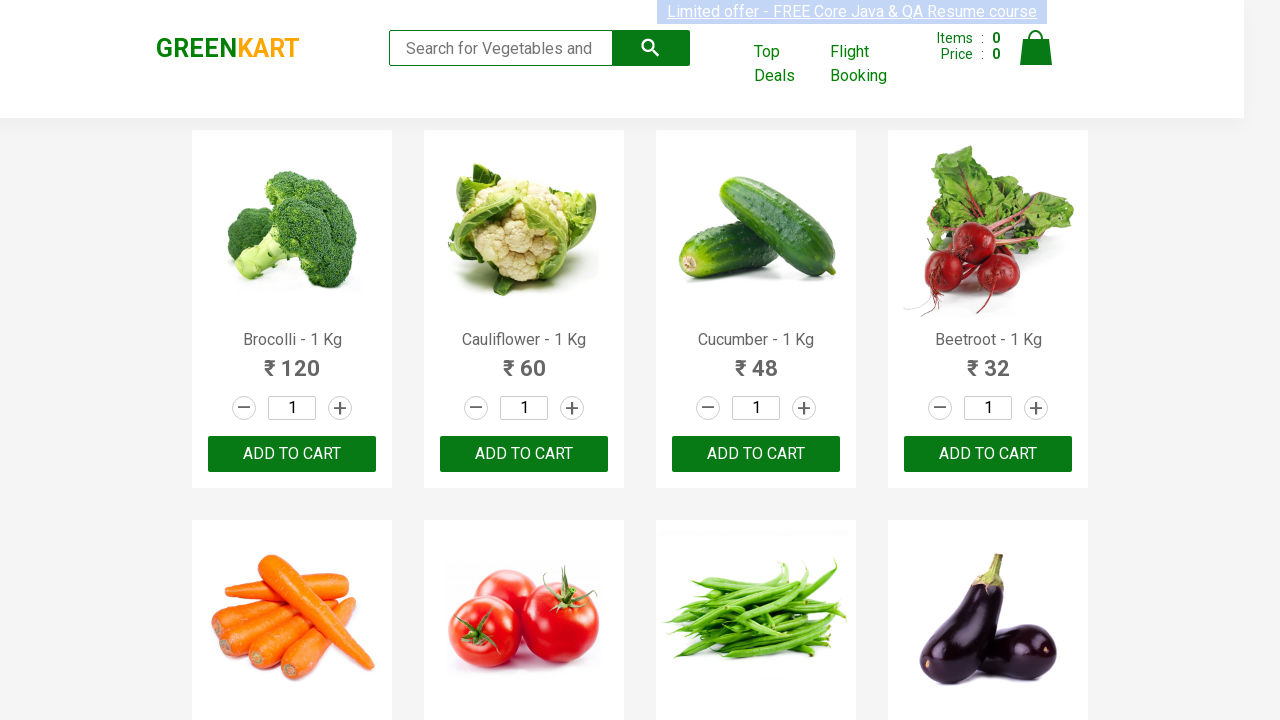

Filled search field with 'ca' to search for products on .search-keyword
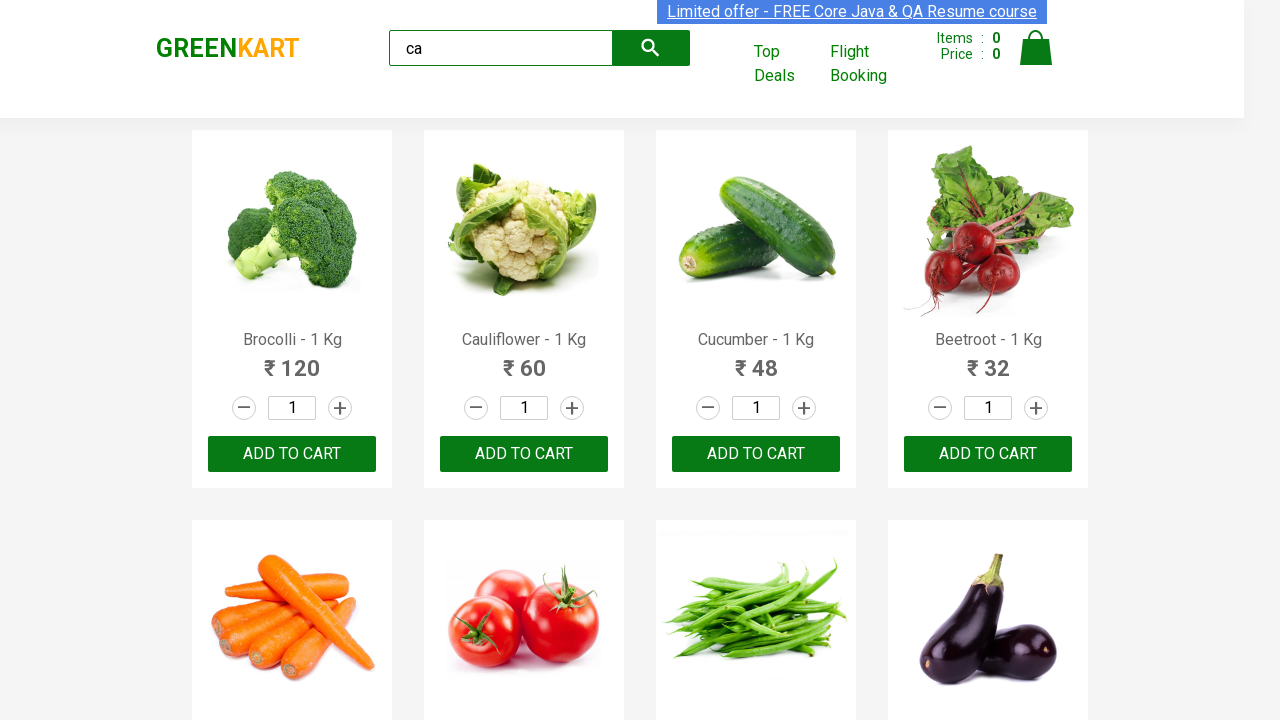

Waited for products to be visible on the page
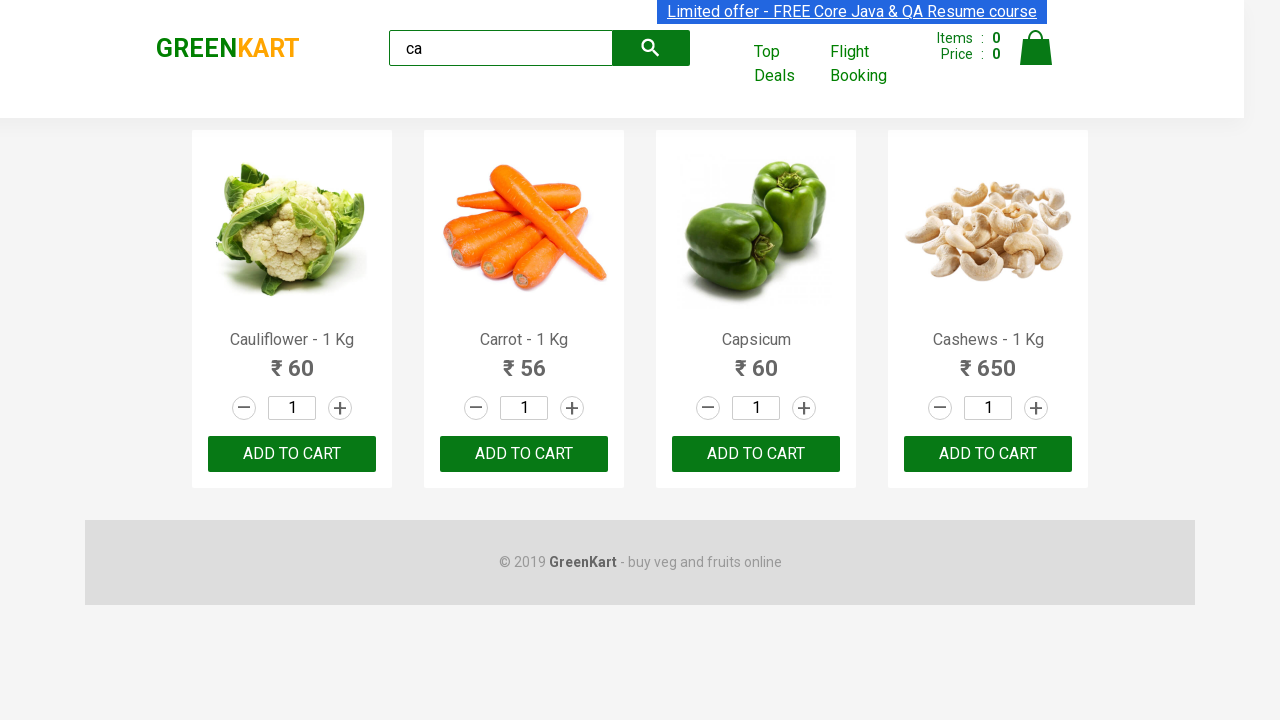

Clicked ADD TO CART button for the third visible product at (756, 454) on .products .product >> nth=2 >> text=ADD TO CART
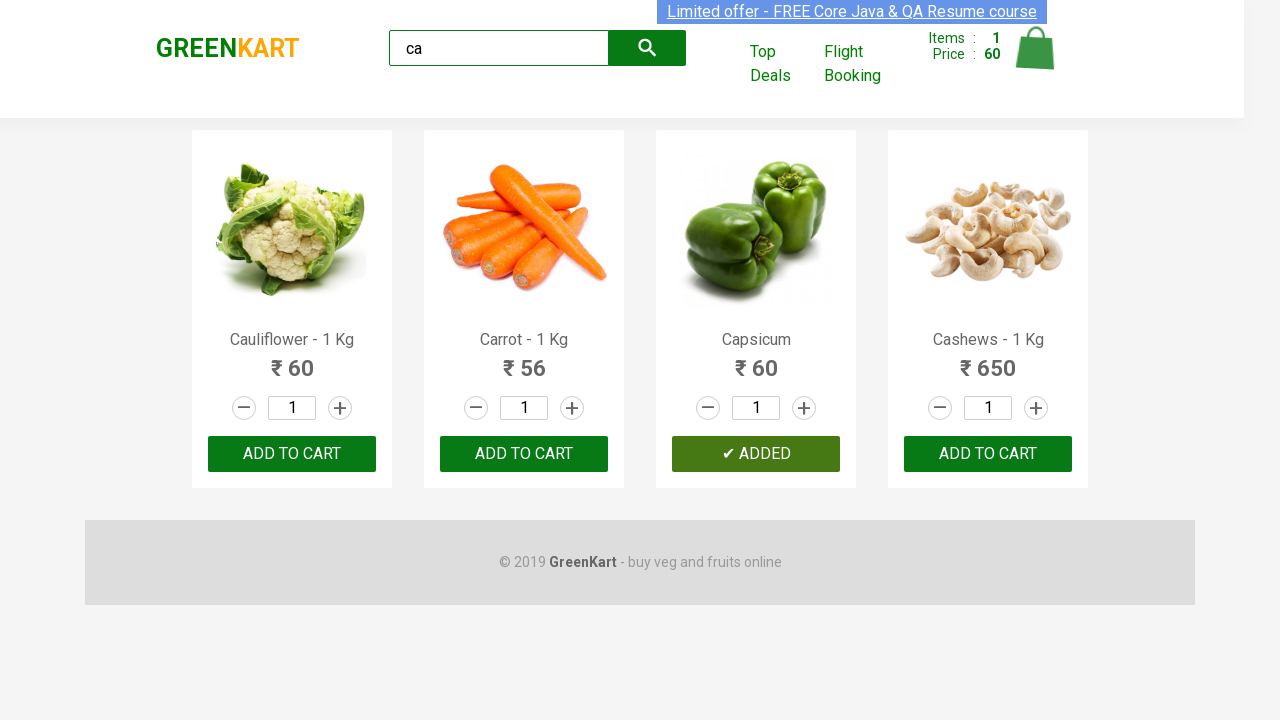

Found and clicked ADD TO CART for Cashews product at (988, 454) on .products .product >> nth=3 >> button
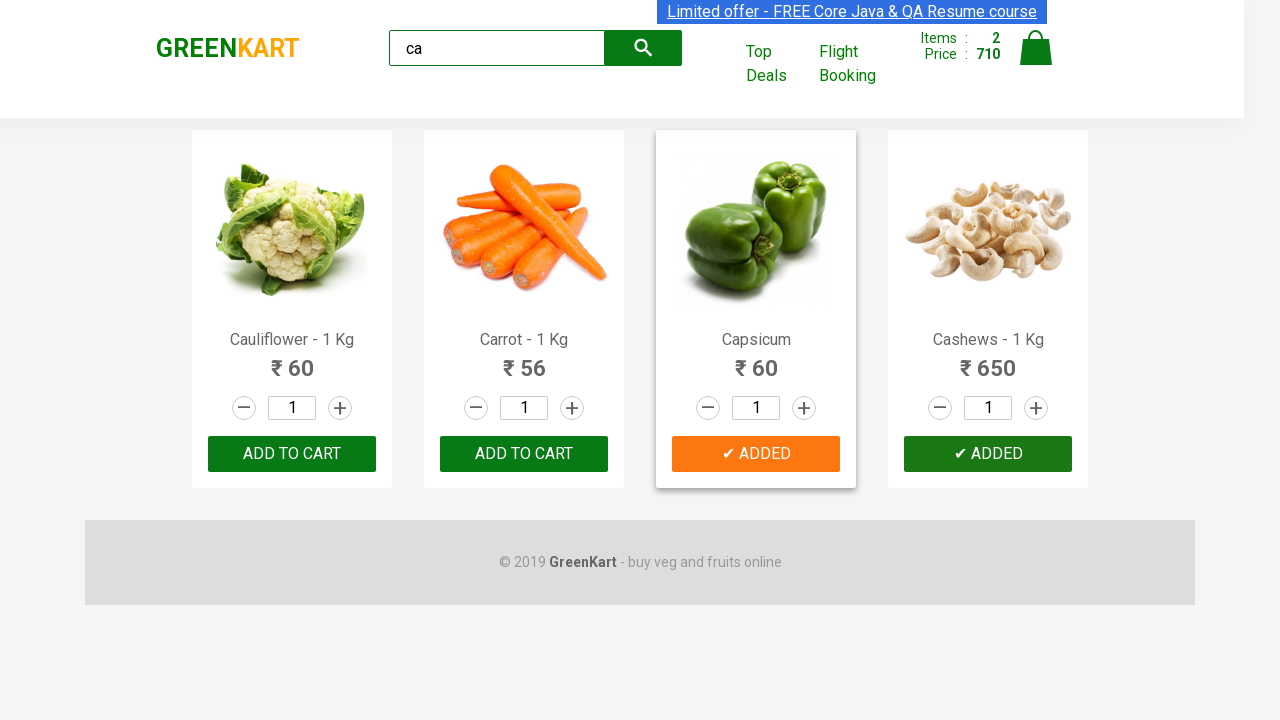

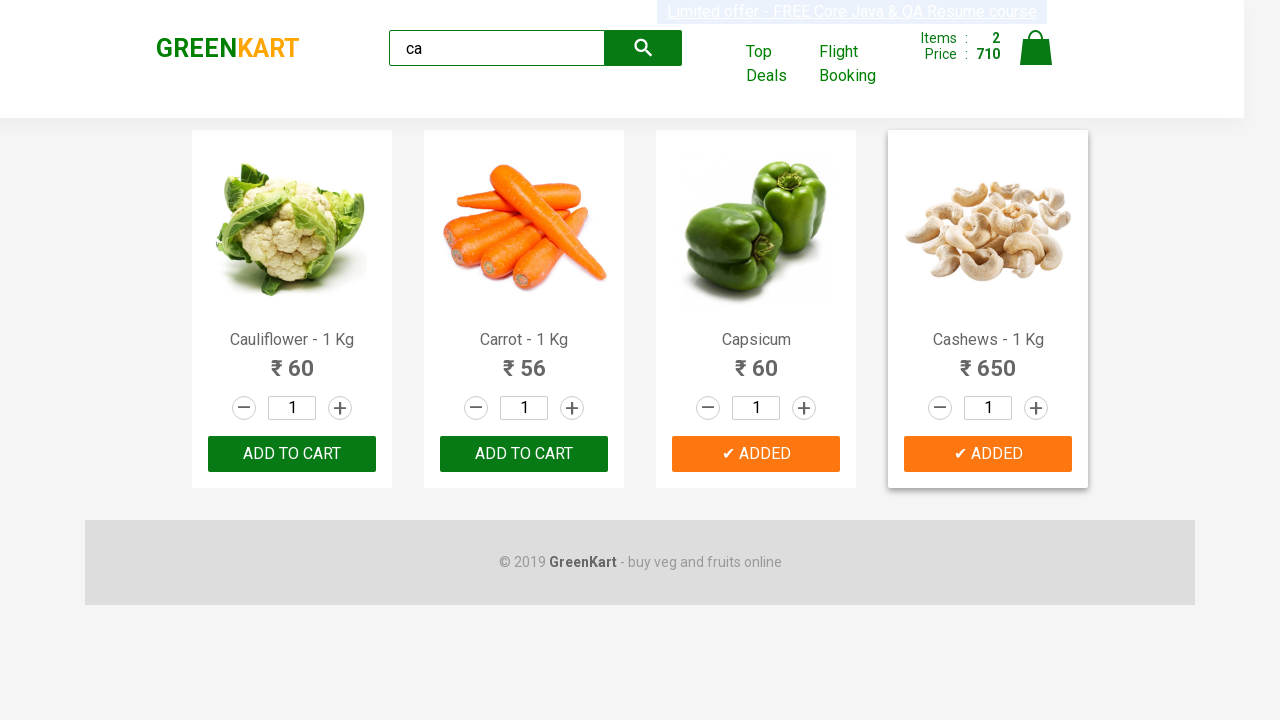